Tests frame switching functionality by navigating between multiple frames and filling text fields within each frame

Starting URL: https://ui.vision/demo/webtest/frames/

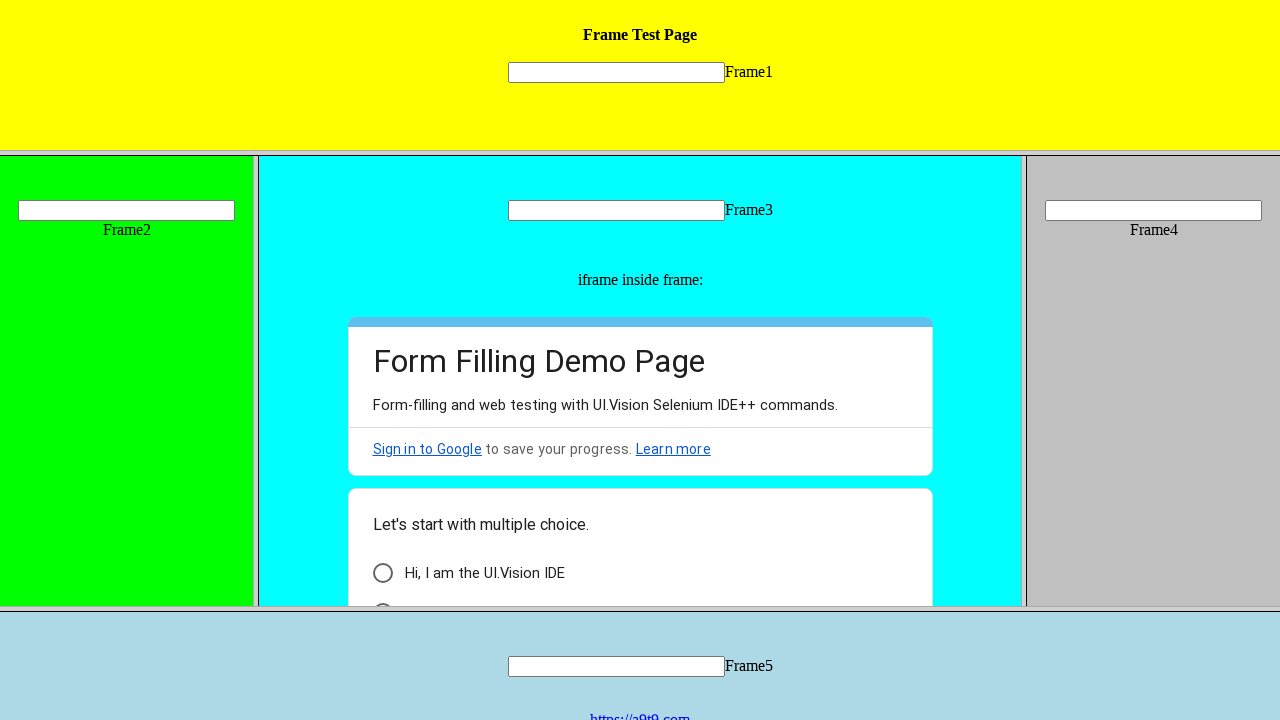

Located all links on the page
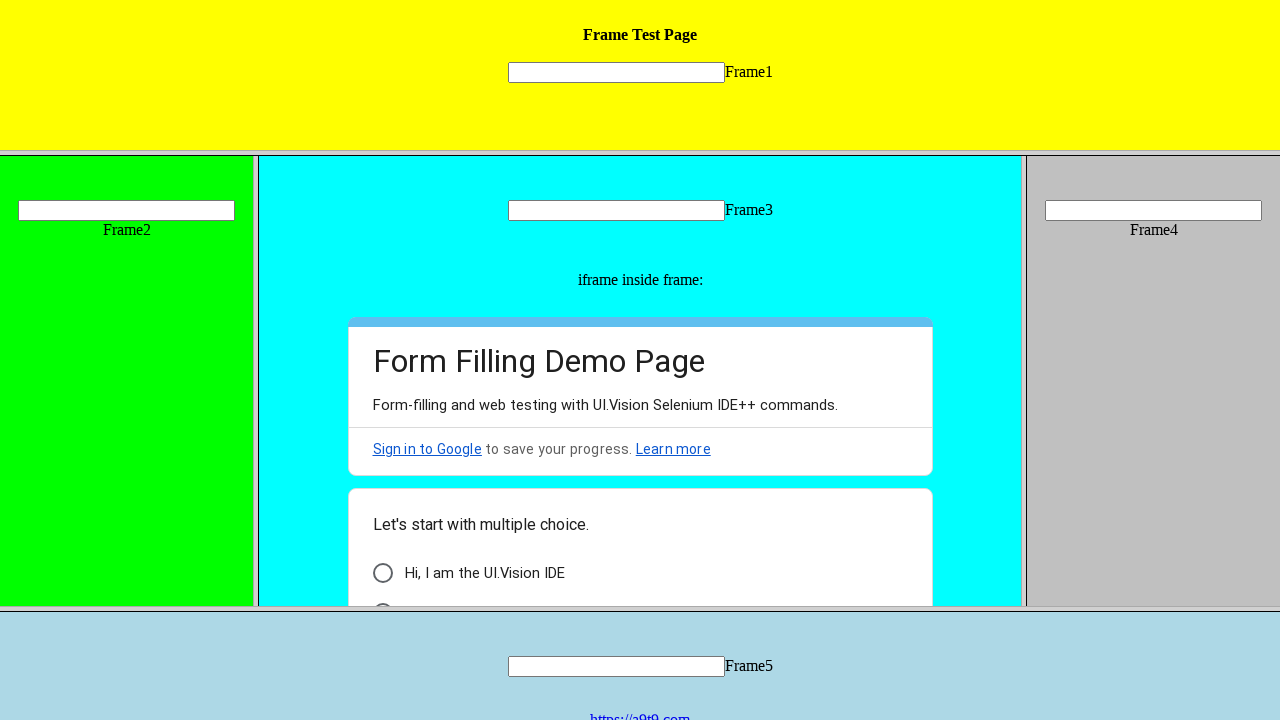

Located all frames on the page
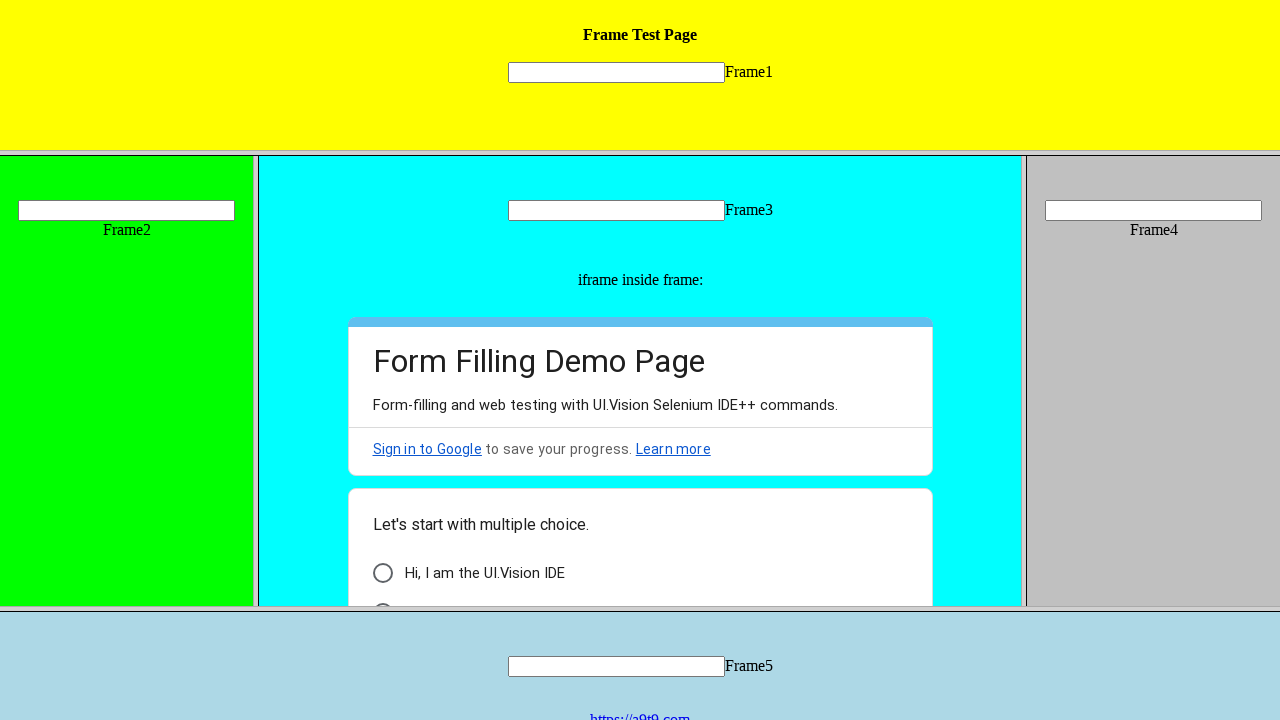

Located Frame 1 element
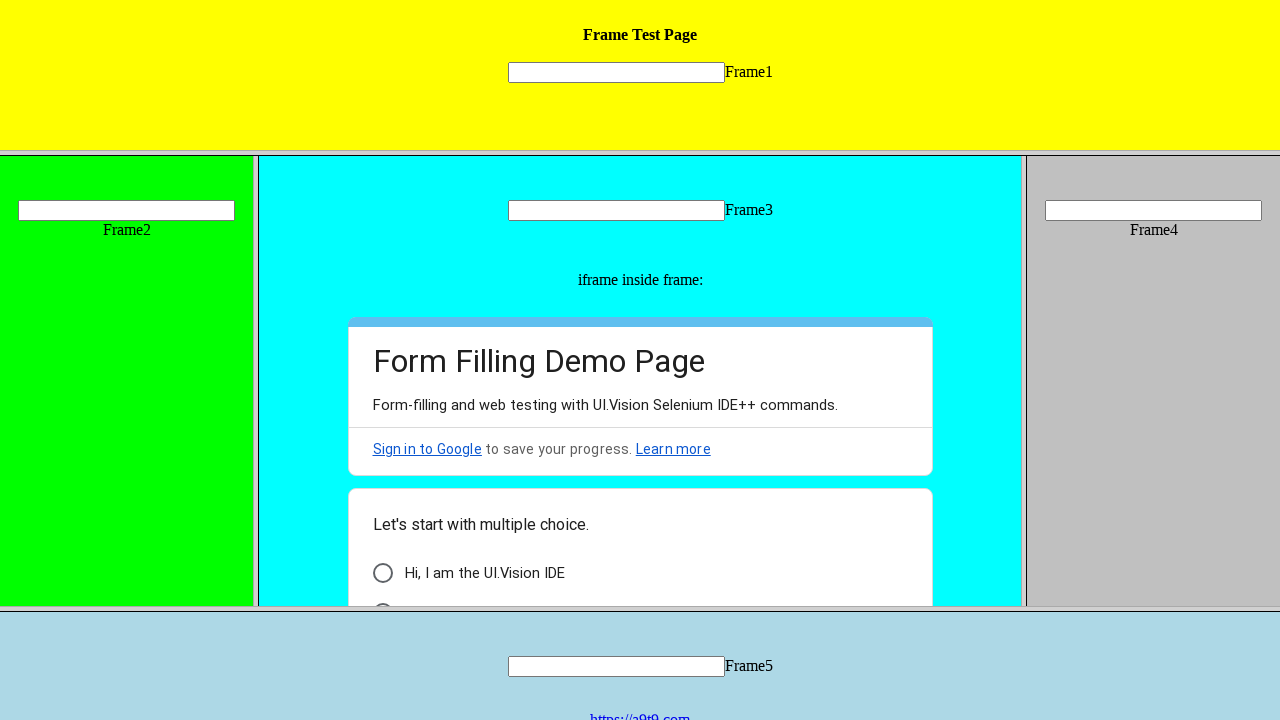

Filled text field in Frame 1 with 'Frame One' on frame[src='frame_1.html'] >> internal:control=enter-frame >> input[name='mytext1
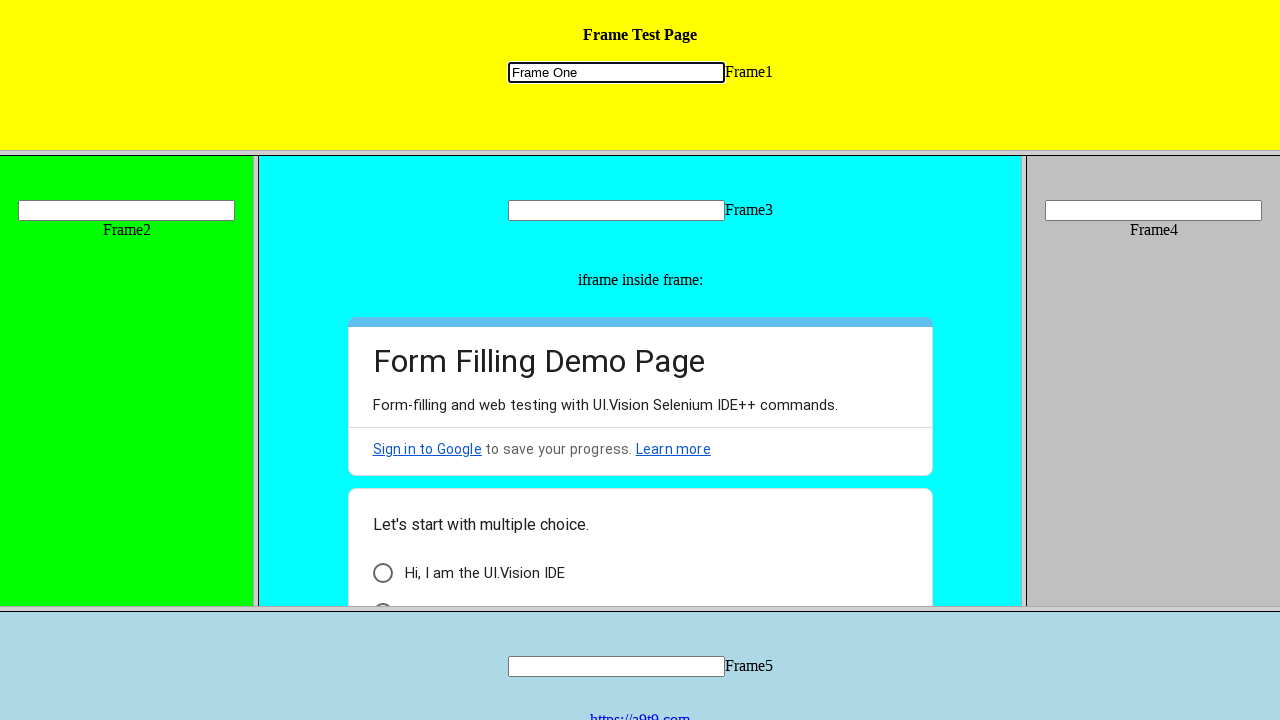

Located Frame 2 element
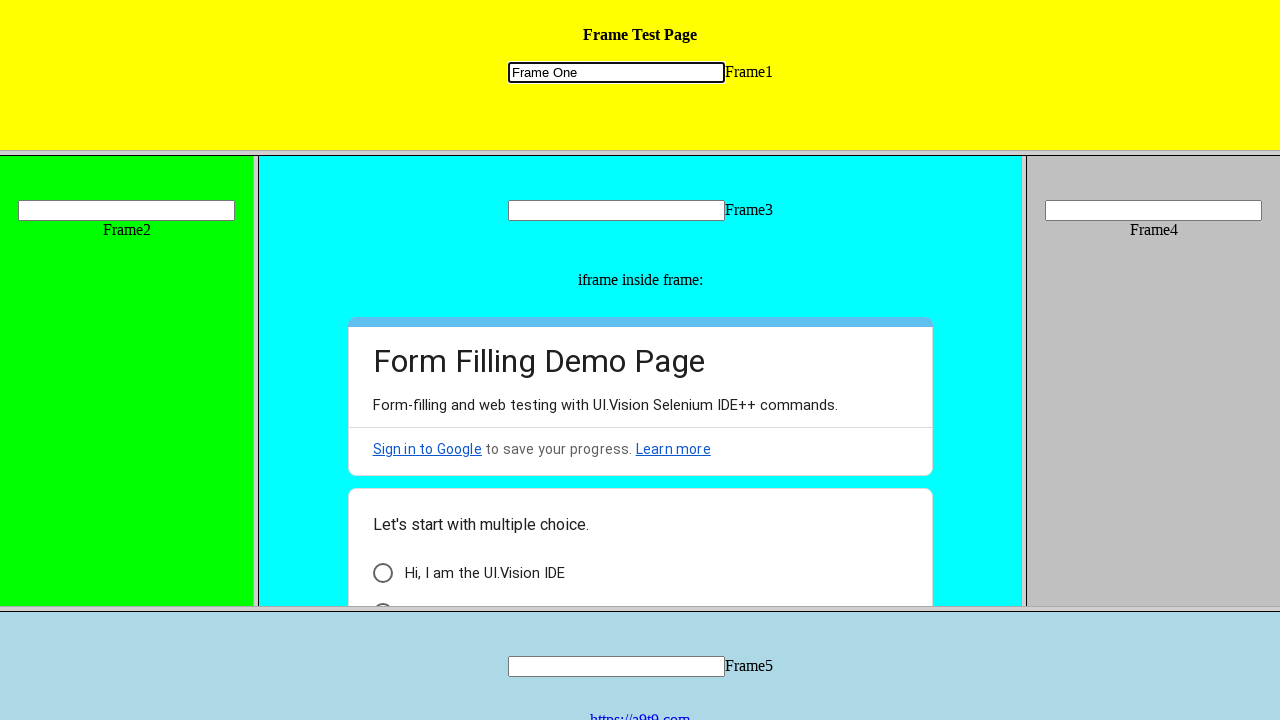

Filled text field in Frame 2 with 'Frame Two' on frame[src='frame_2.html'] >> internal:control=enter-frame >> input[name='mytext2
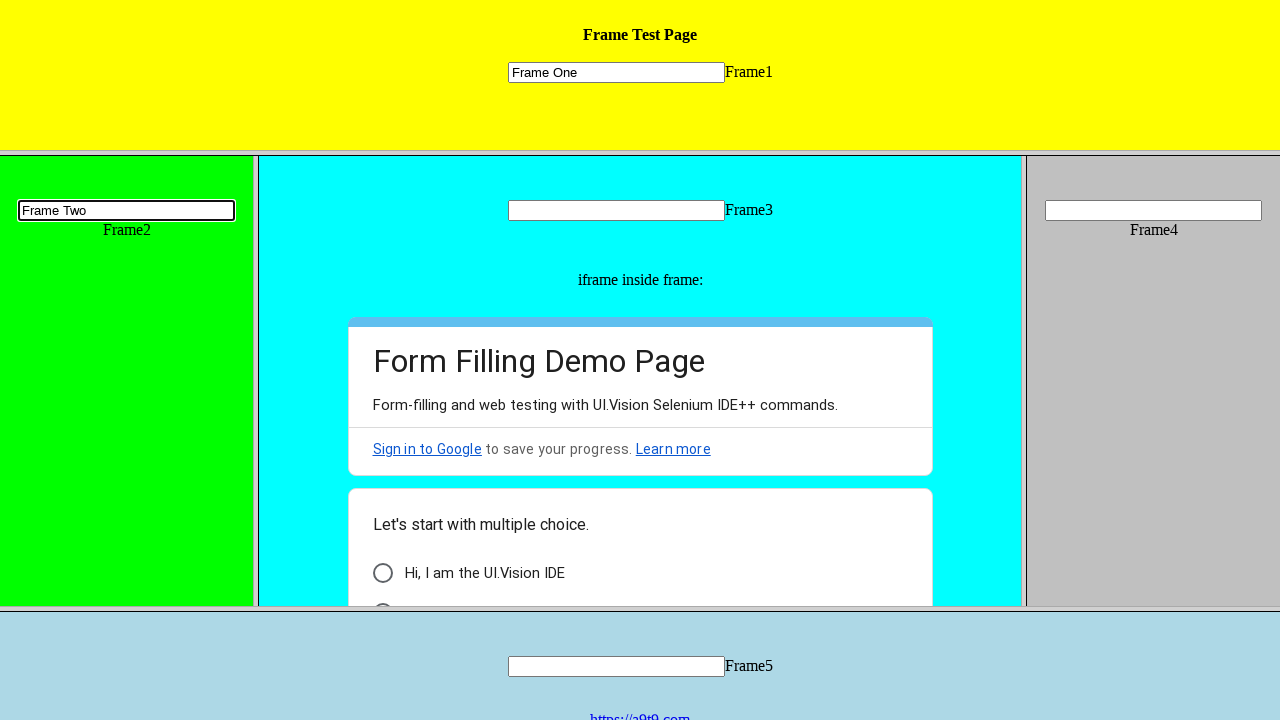

Located Frame 5 element
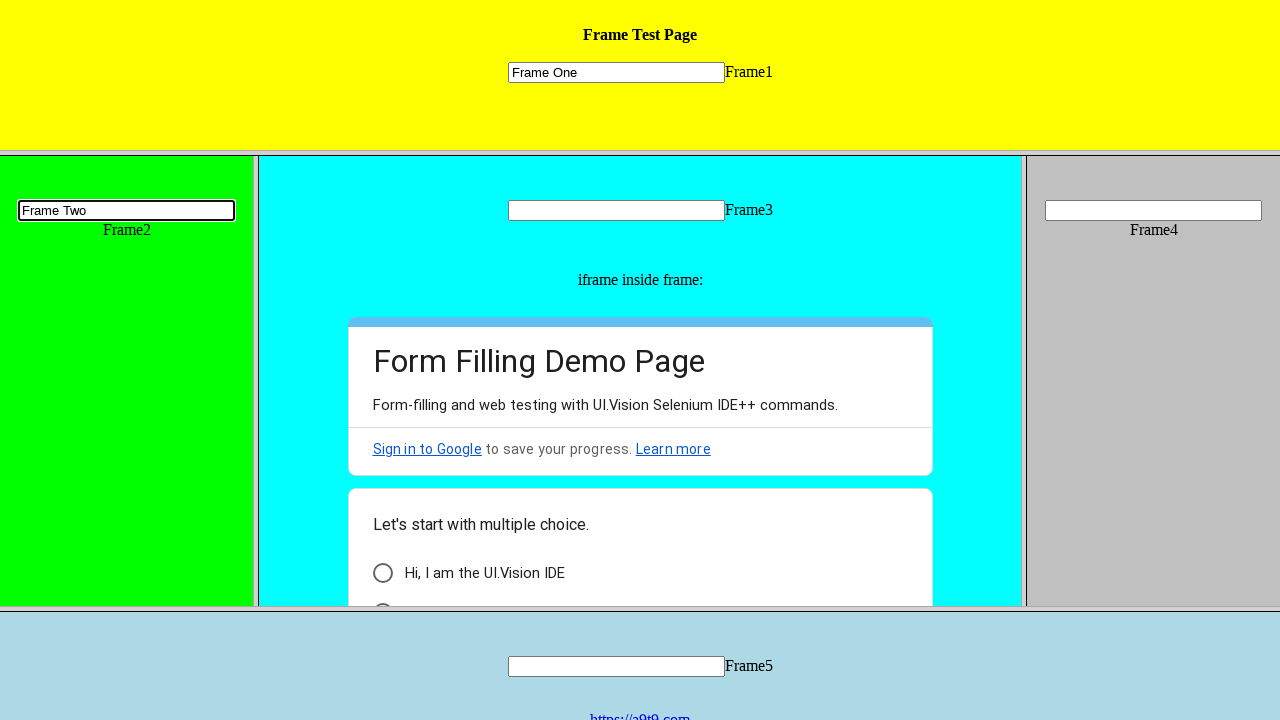

Filled text field in Frame 5 with 'Frame Five' on frame[src='frame_5.html'] >> internal:control=enter-frame >> input[name='mytext5
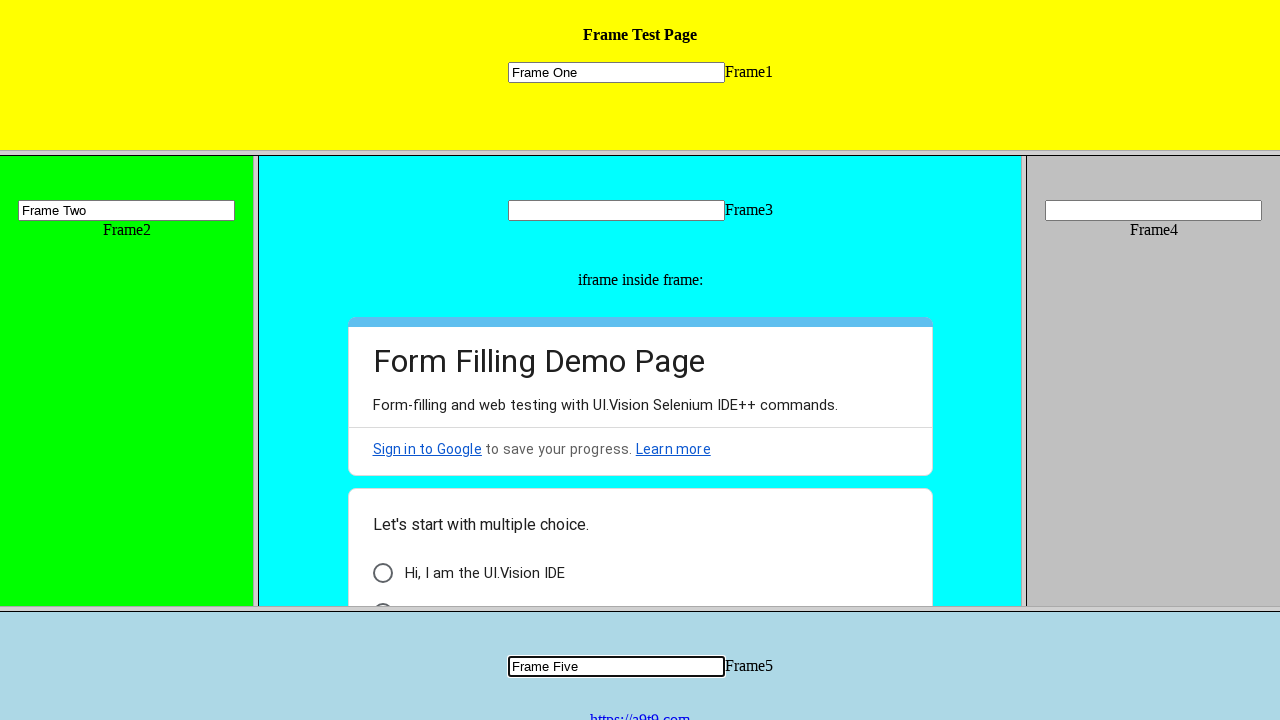

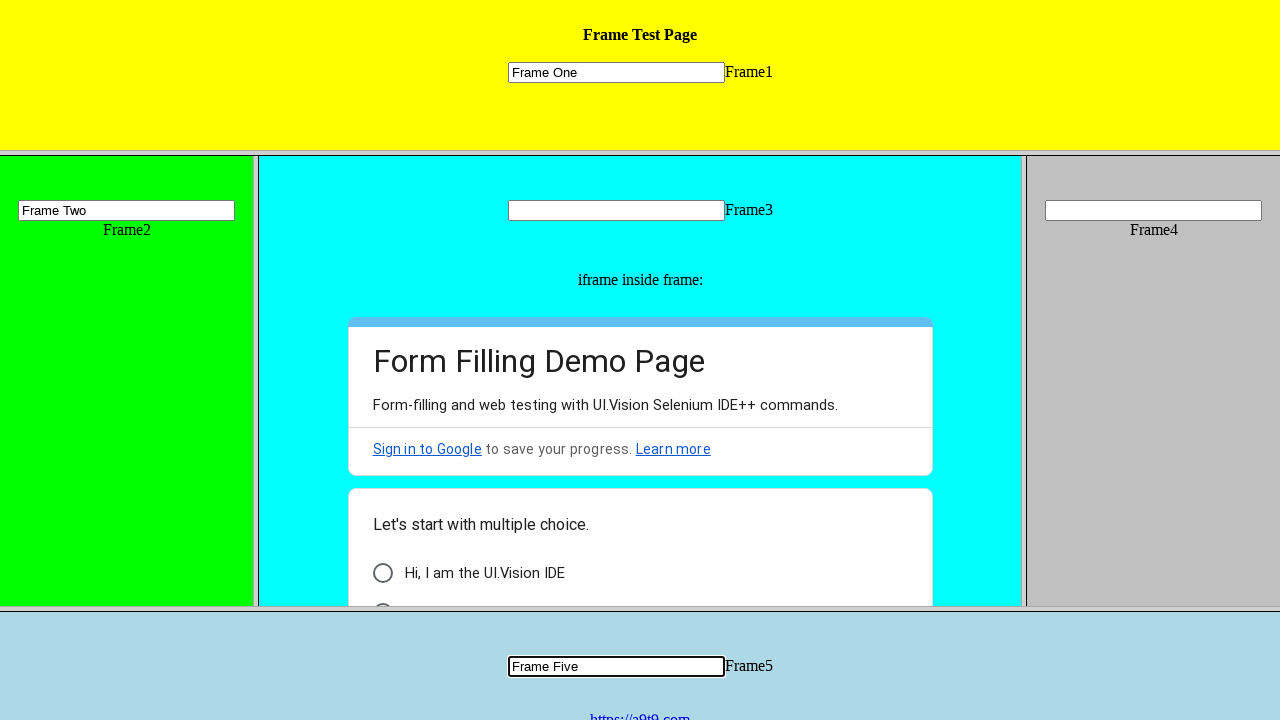